Tests infinite scroll functionality by navigating to the infinite scroll page, scrolling to the bottom twice, then scrolling back to the top and verifying the page header

Starting URL: http://the-internet.herokuapp.com/

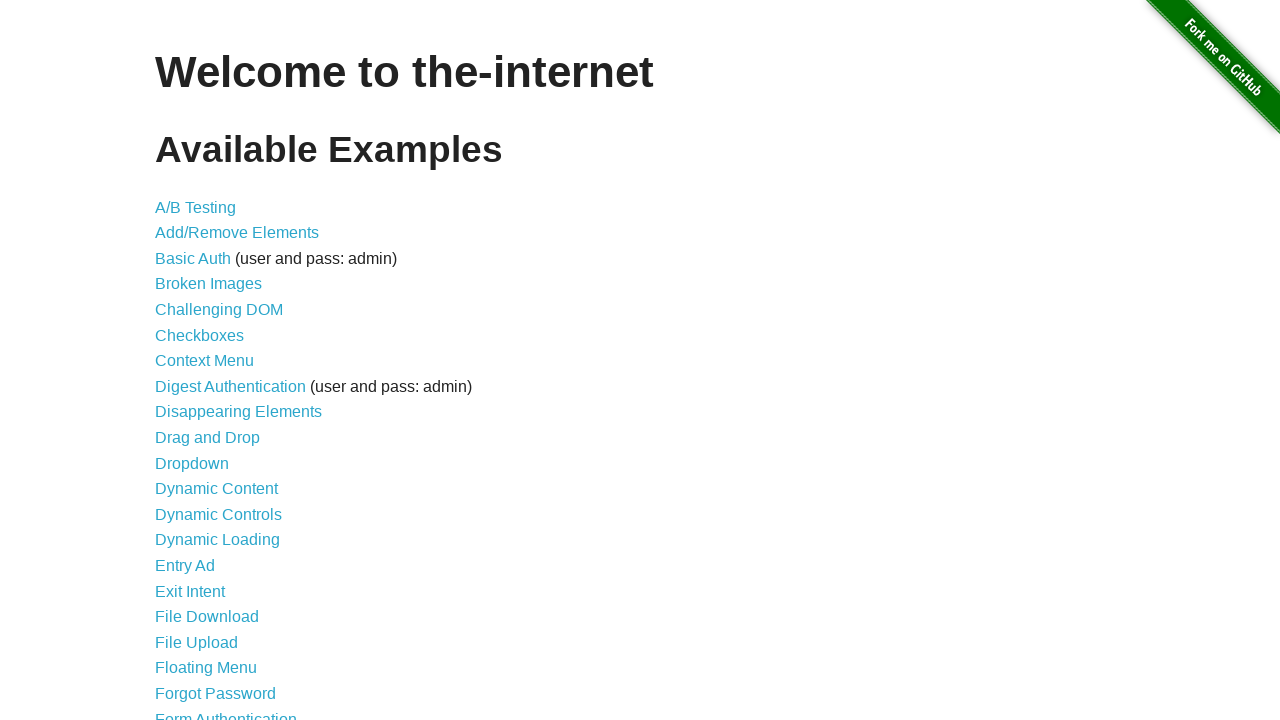

Clicked on Infinite Scroll link in the menu at (201, 360) on text=Infinite Scroll
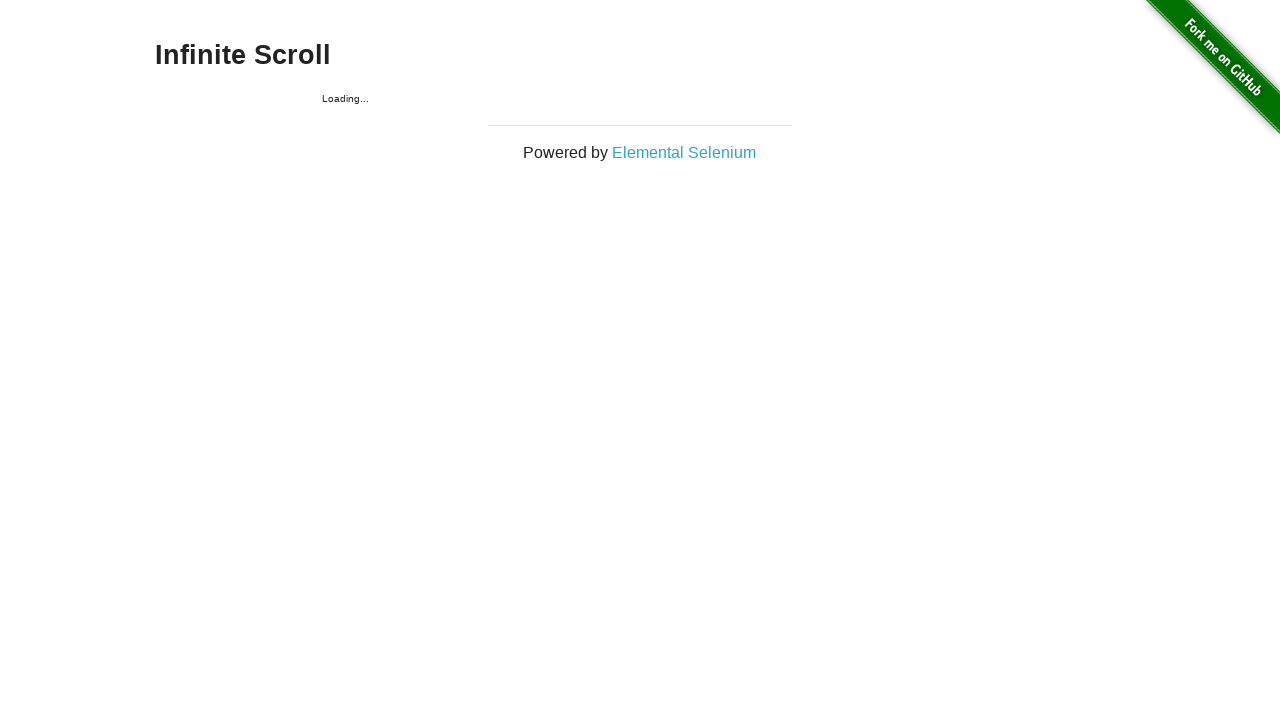

Waited for page to load and h3 element to appear
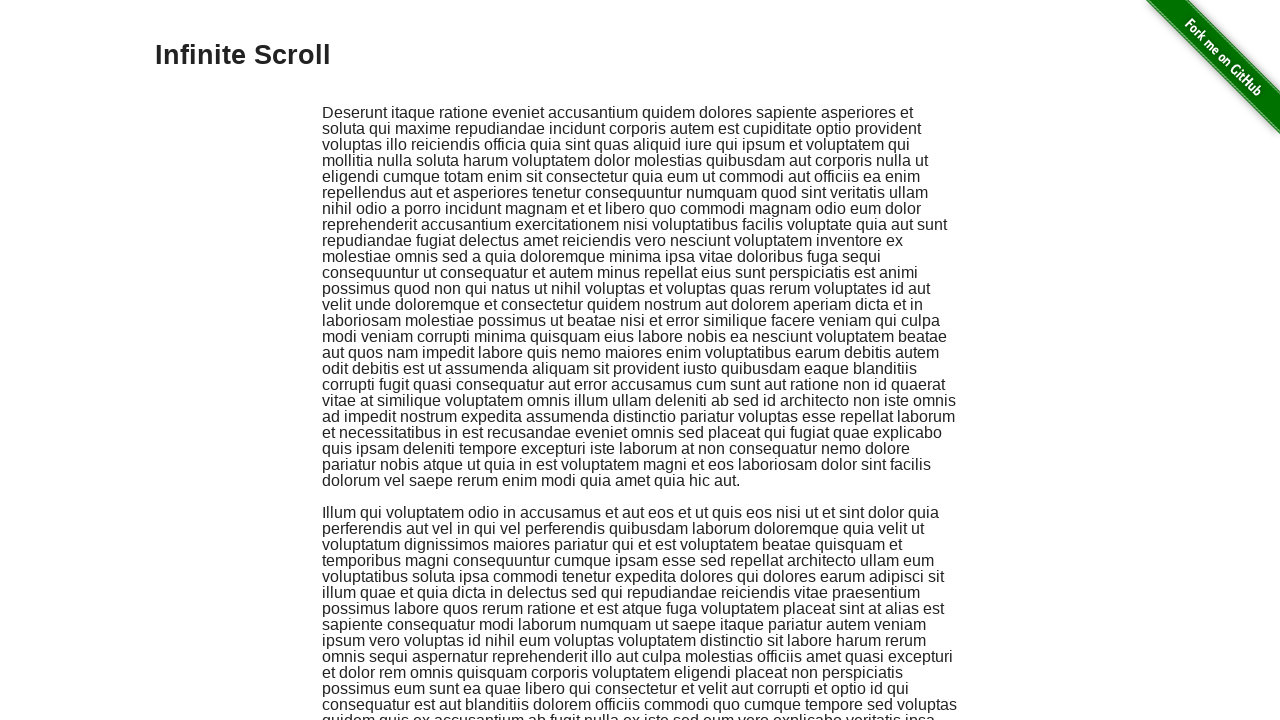

Scrolled to bottom of page (first time)
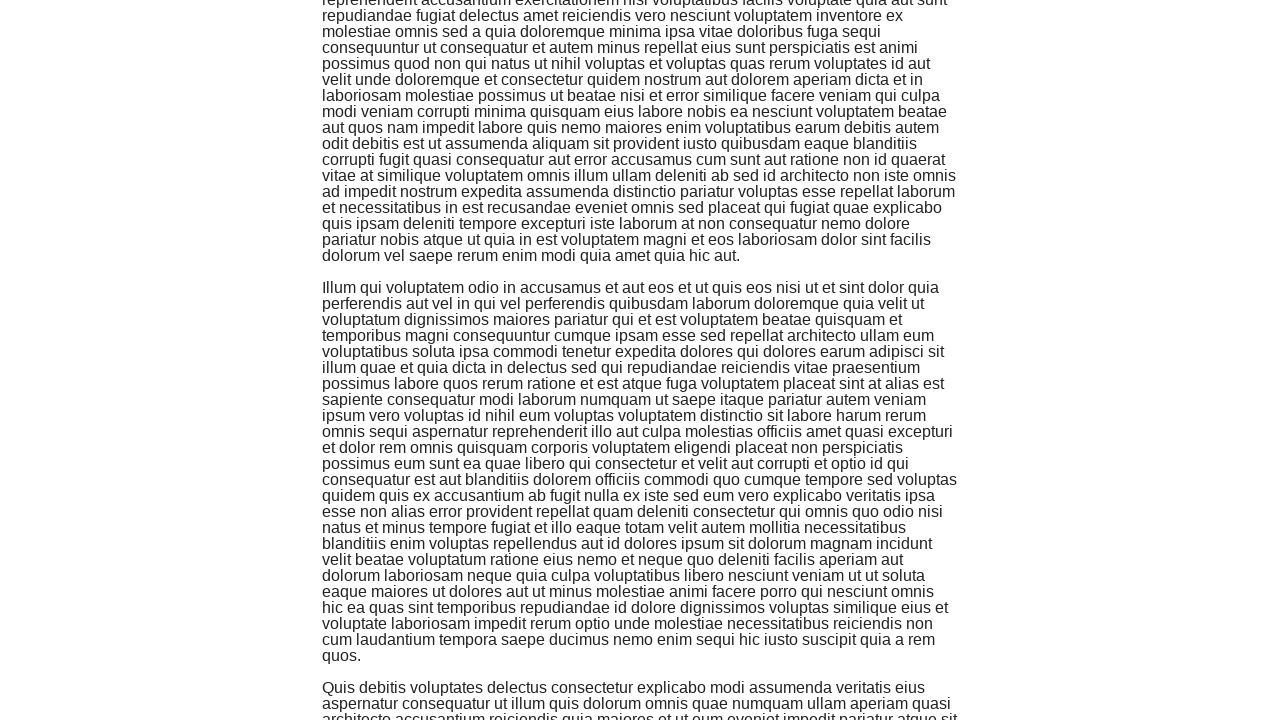

Waited 2 seconds for content to load
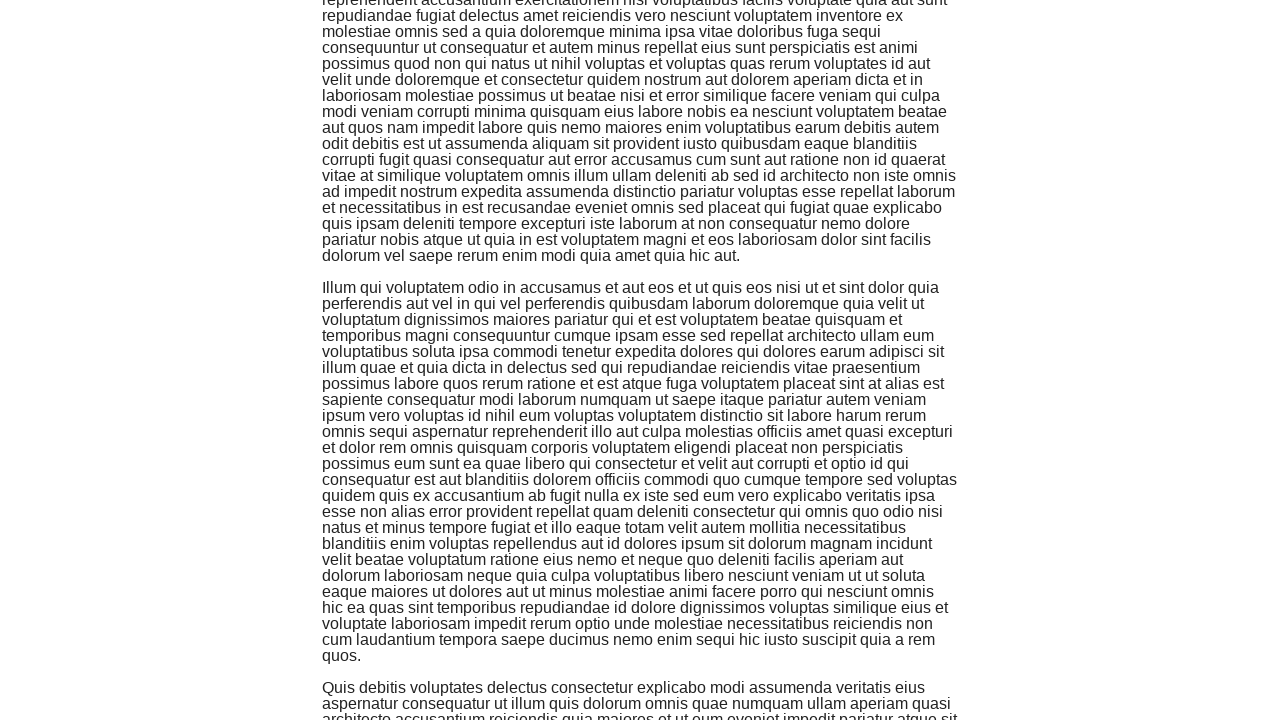

Scrolled to bottom of page (second time)
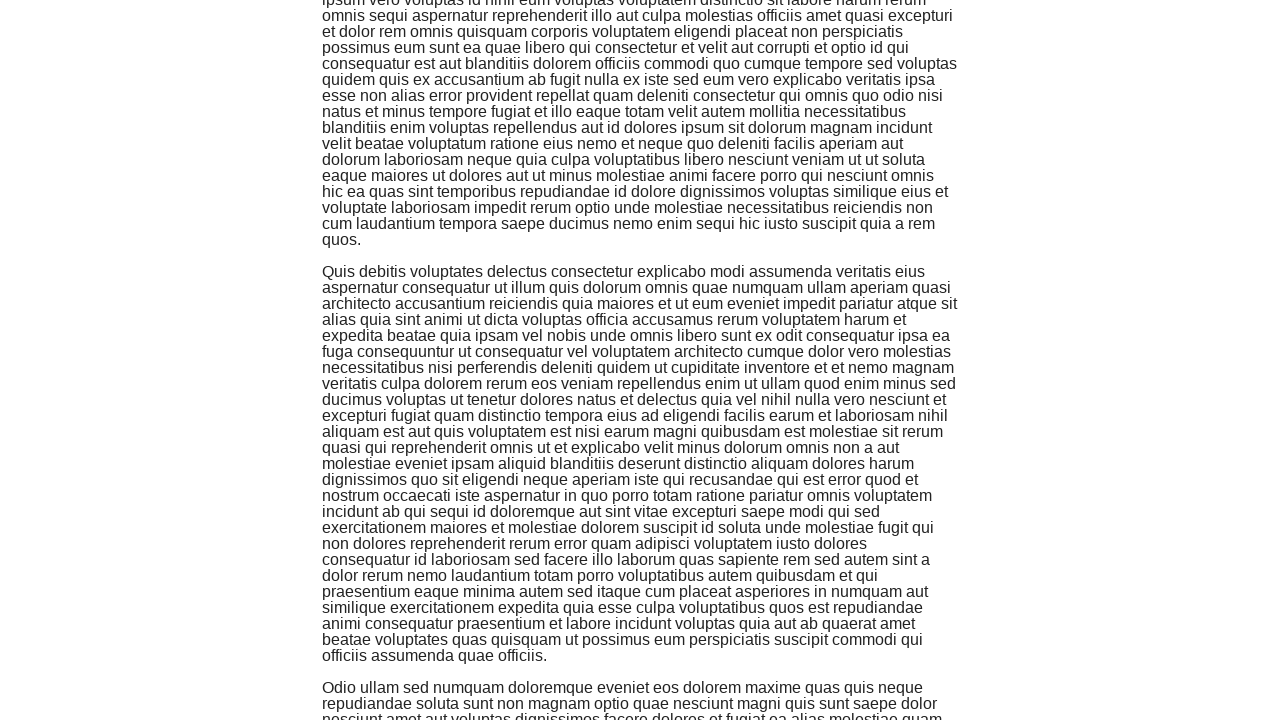

Waited 2 seconds for more content to load
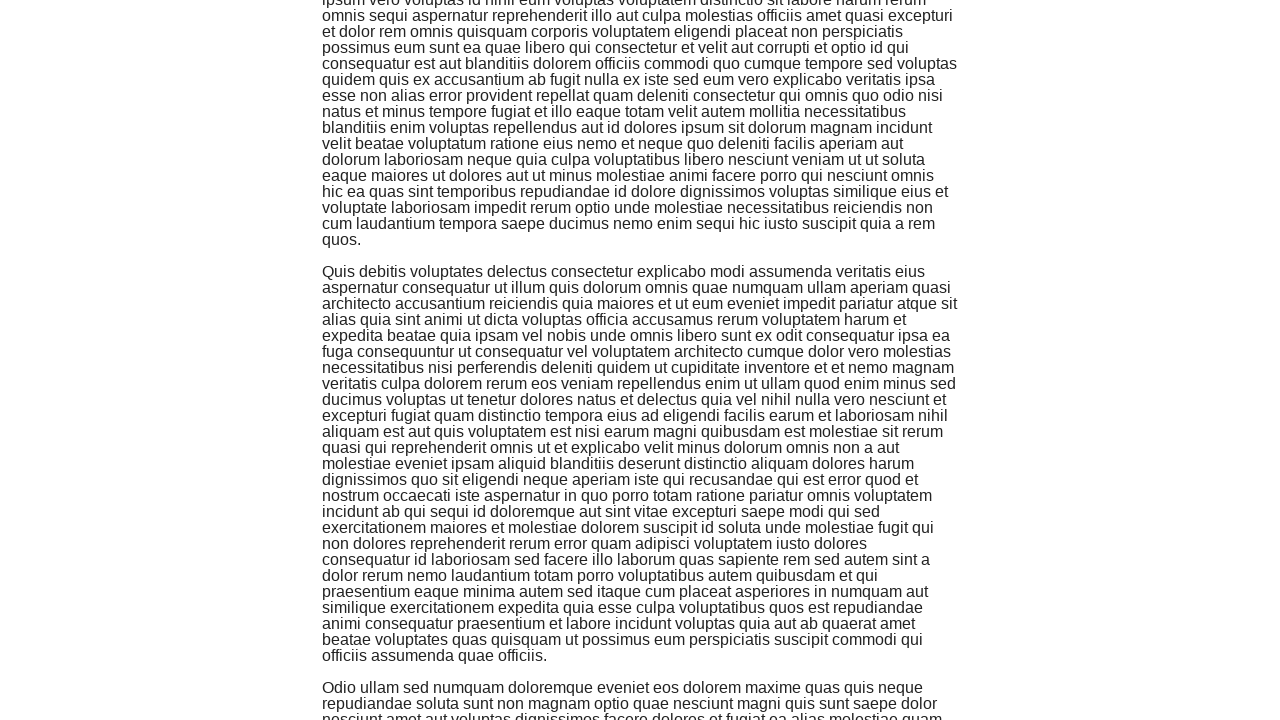

Scrolled back to top by bringing h3 element into view
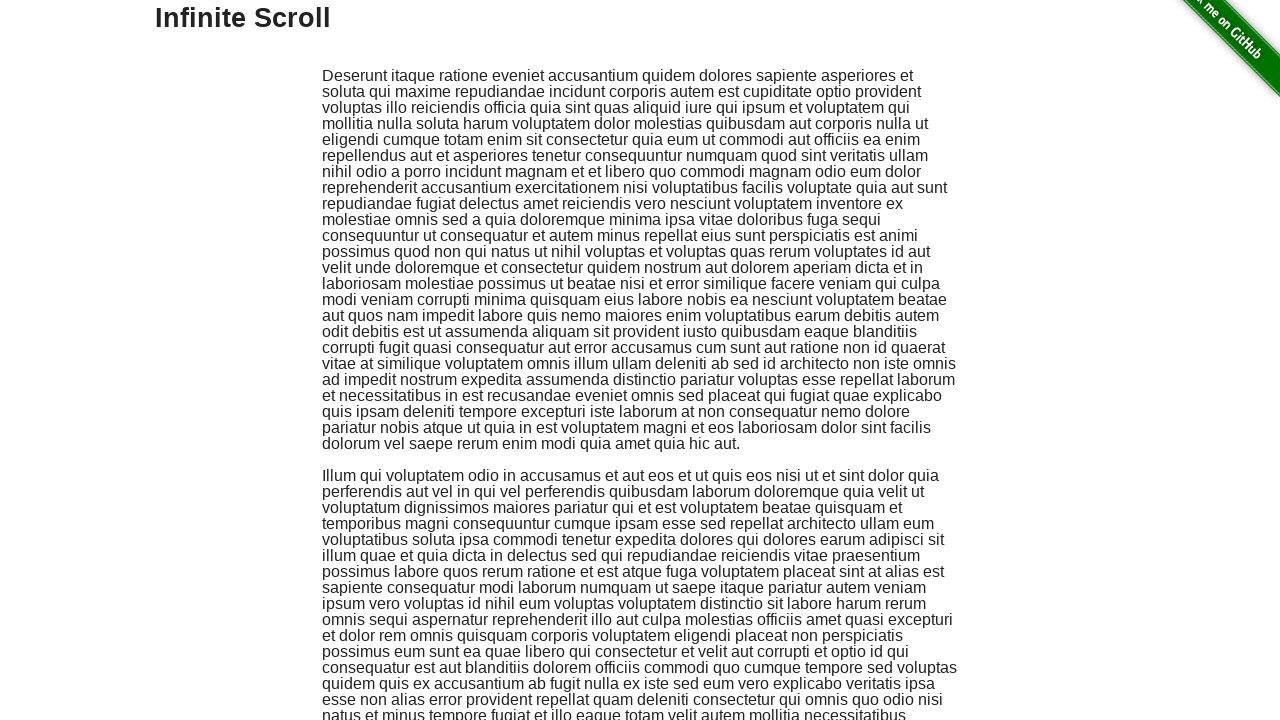

Verified page header (h3) is visible
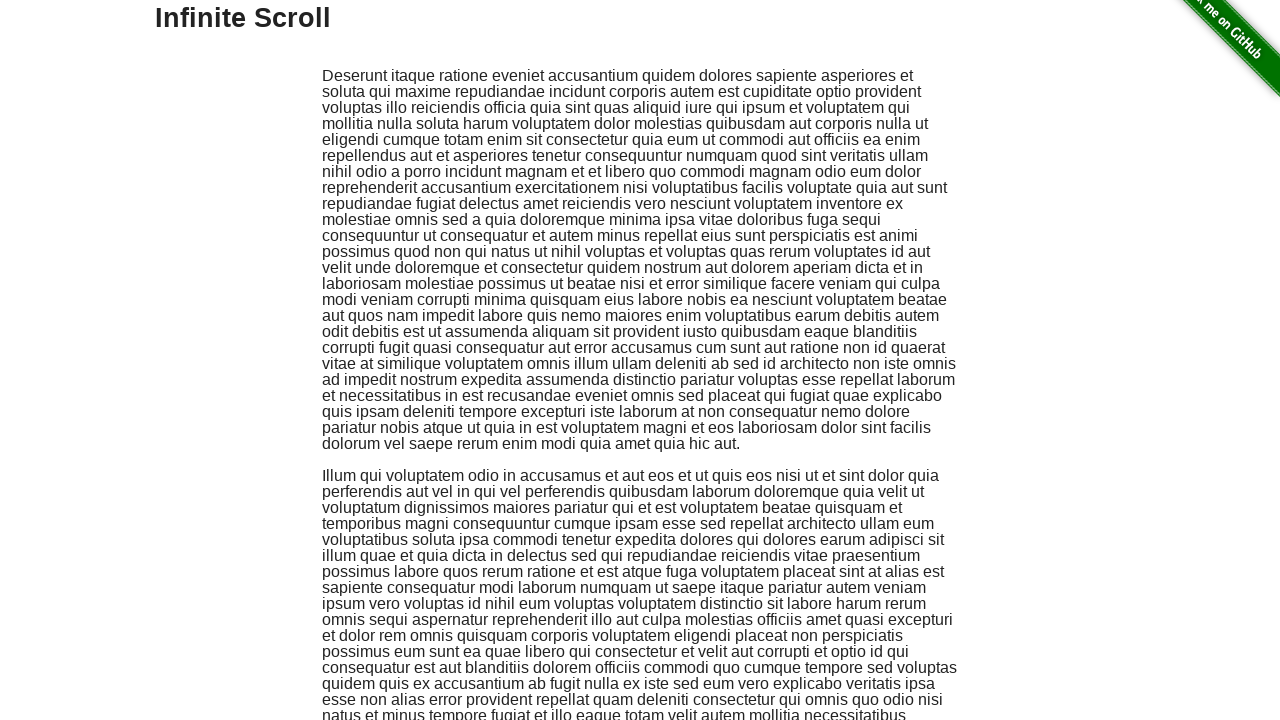

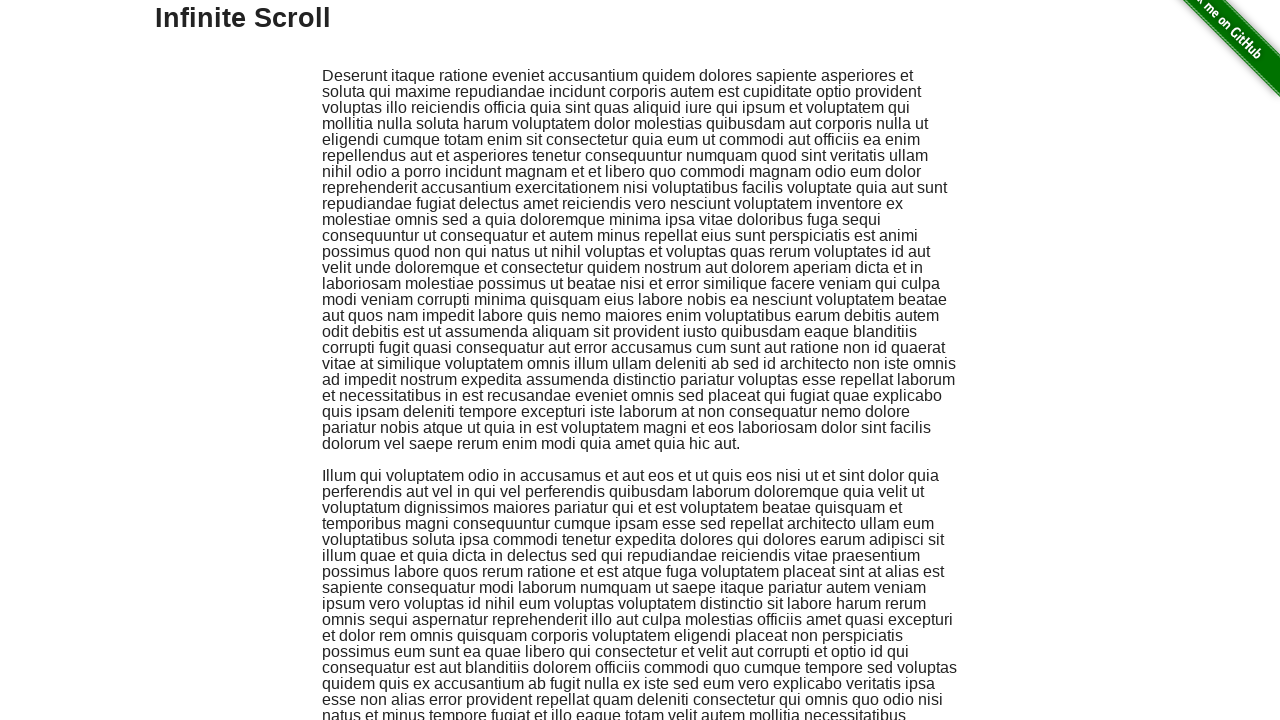